Tests drag and drop functionality on jQuery UI's droppable demo page by dragging an element and dropping it onto a target area

Starting URL: https://jqueryui.com/droppable/

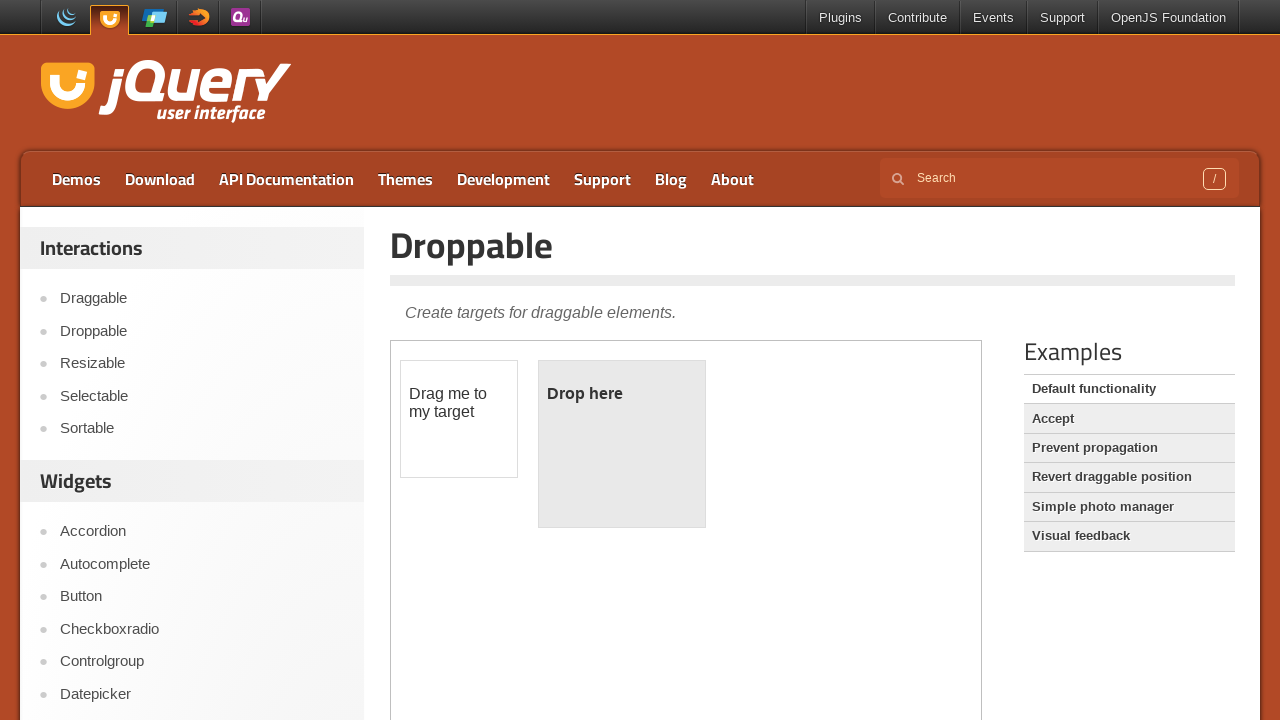

Located iframe containing drag and drop demo
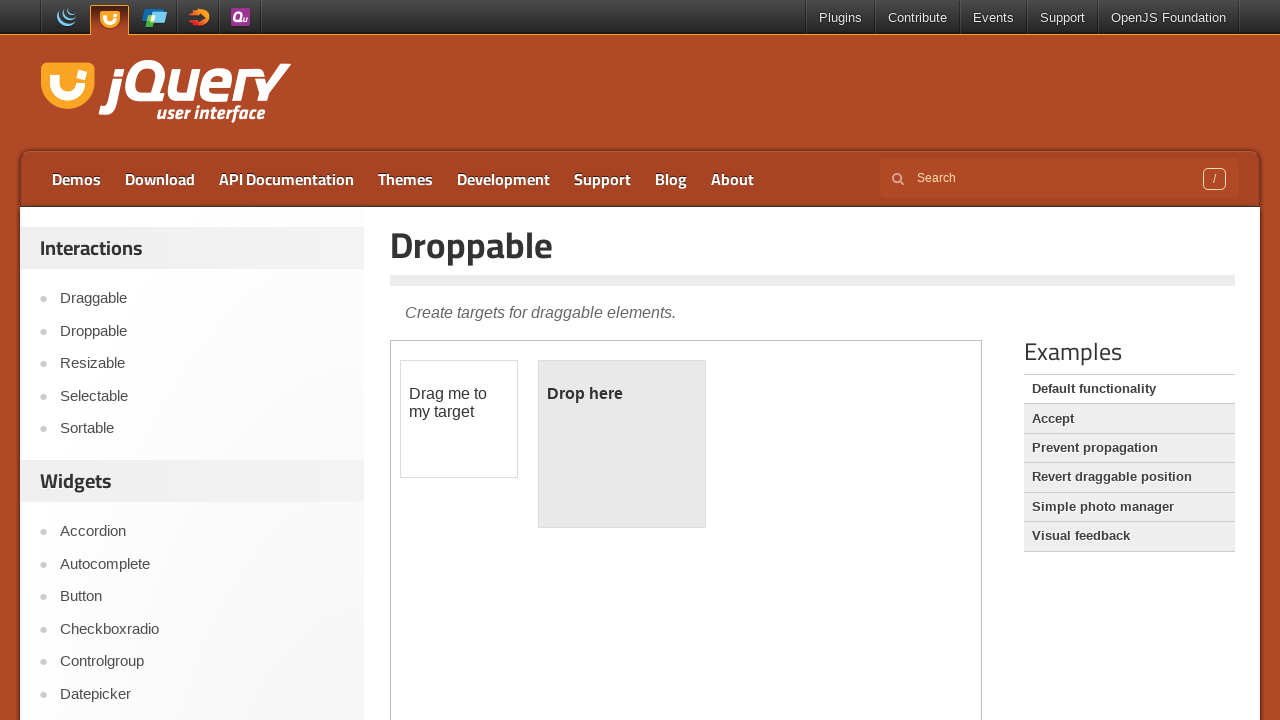

Located draggable element within frame
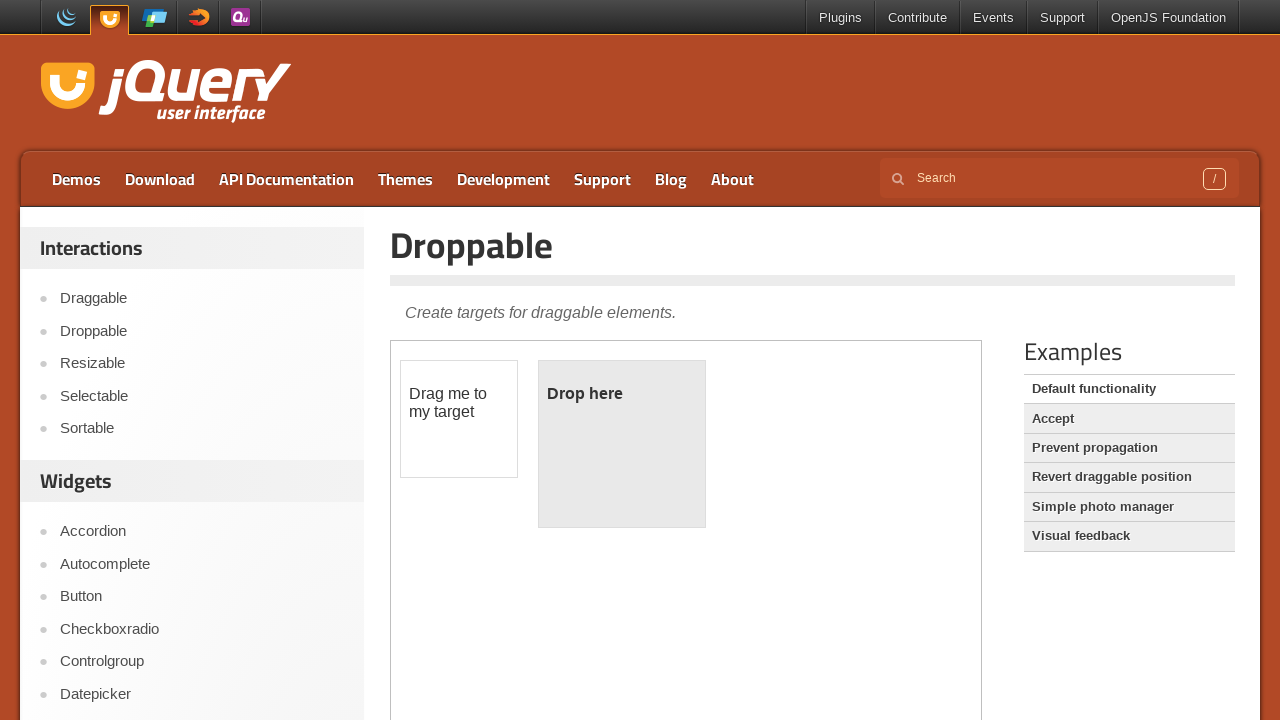

Located droppable target element within frame
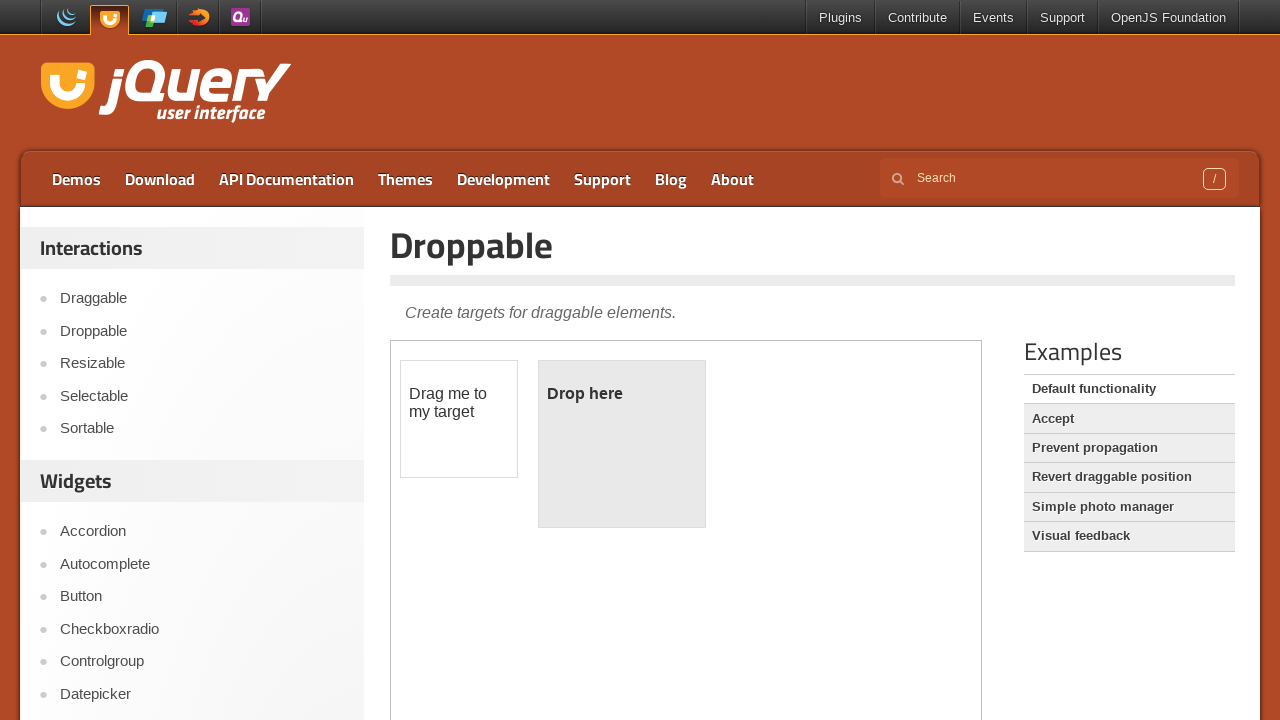

Dragged draggable element and dropped it onto droppable target at (622, 444)
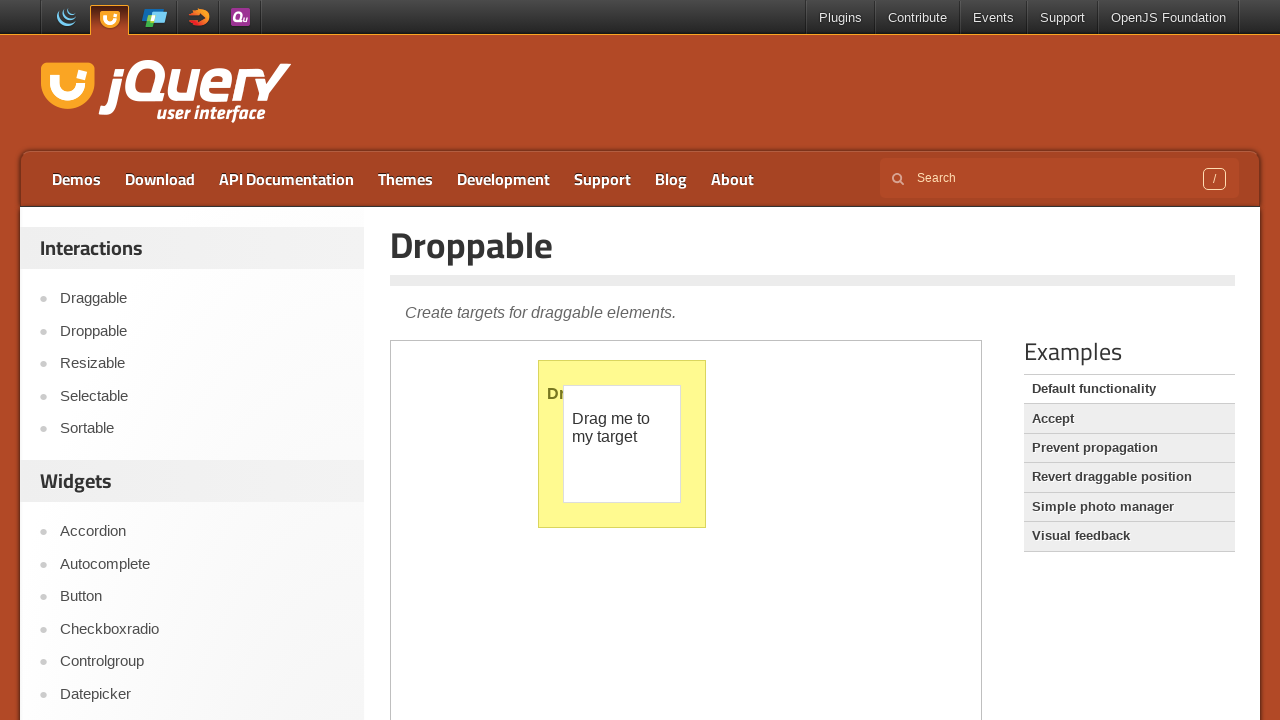

Waited for drag and drop animation to complete
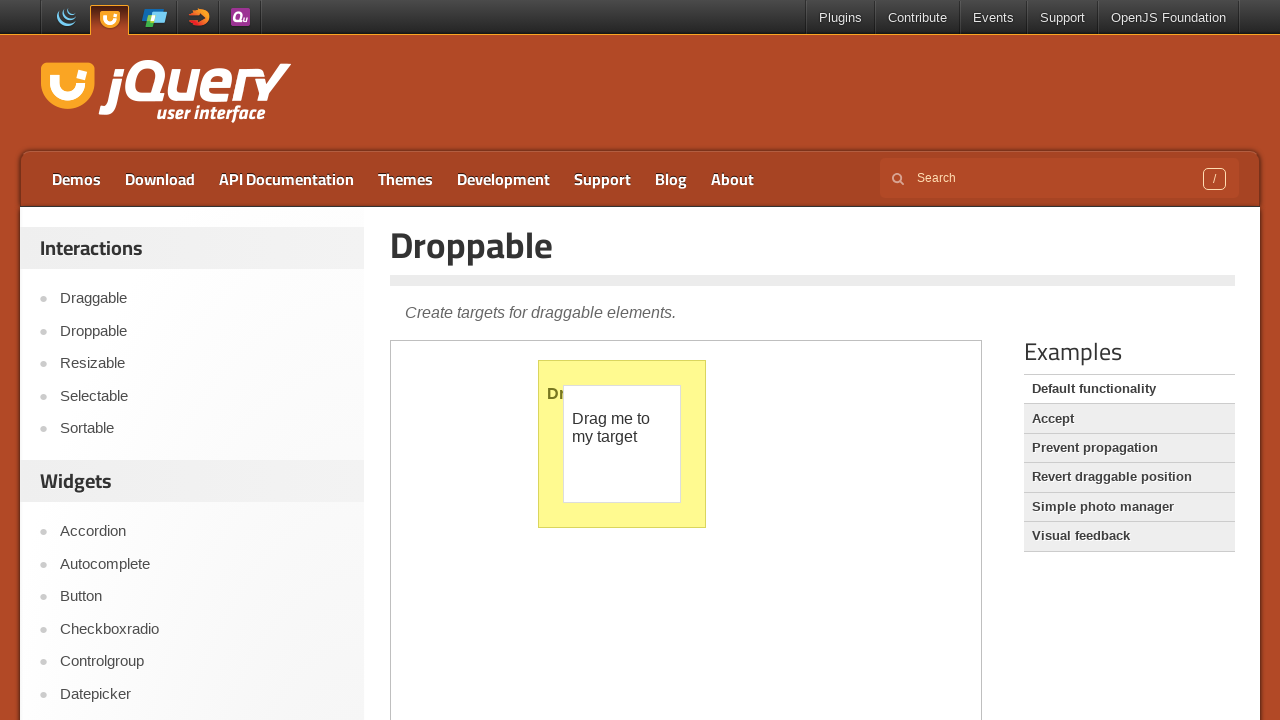

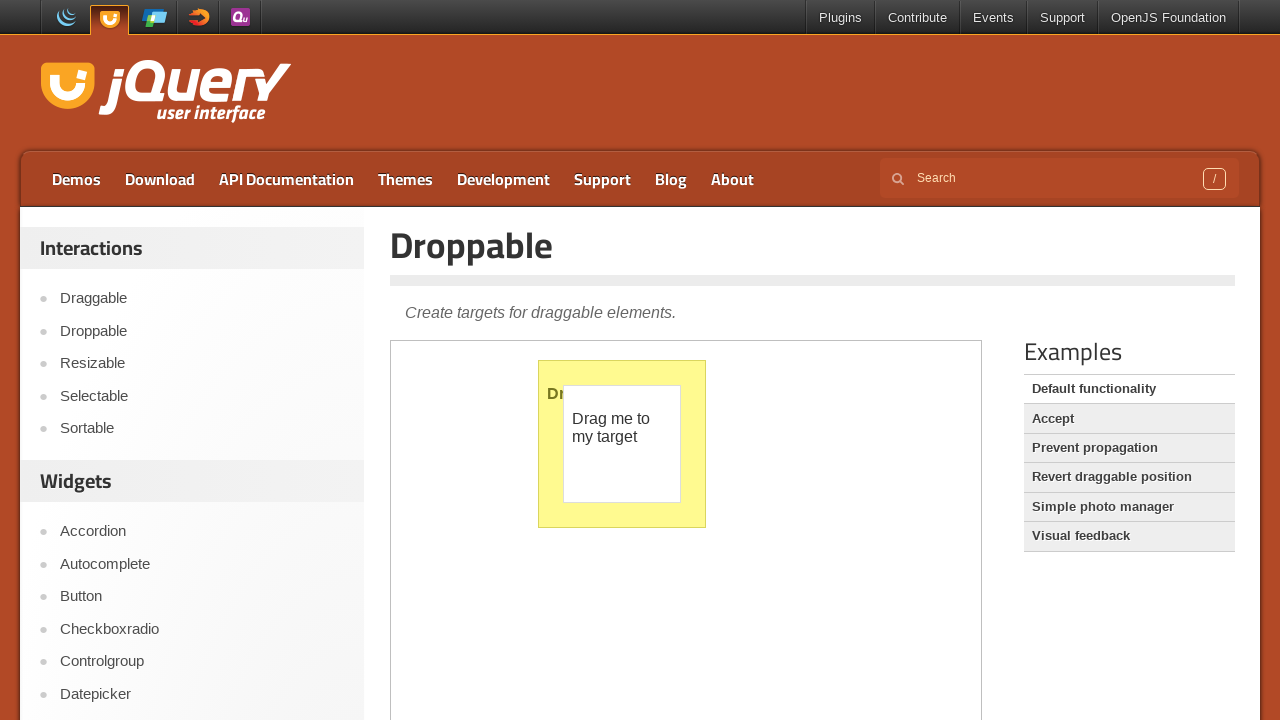